Tests the CDC Wonder MCD ICD-10 provisional data query interface by accepting terms, configuring group results options, selecting ICD-10 codes for neoplasms (C00-D48), and moving items to the selection.

Starting URL: https://wonder.cdc.gov/mcd-icd10-provisional.html

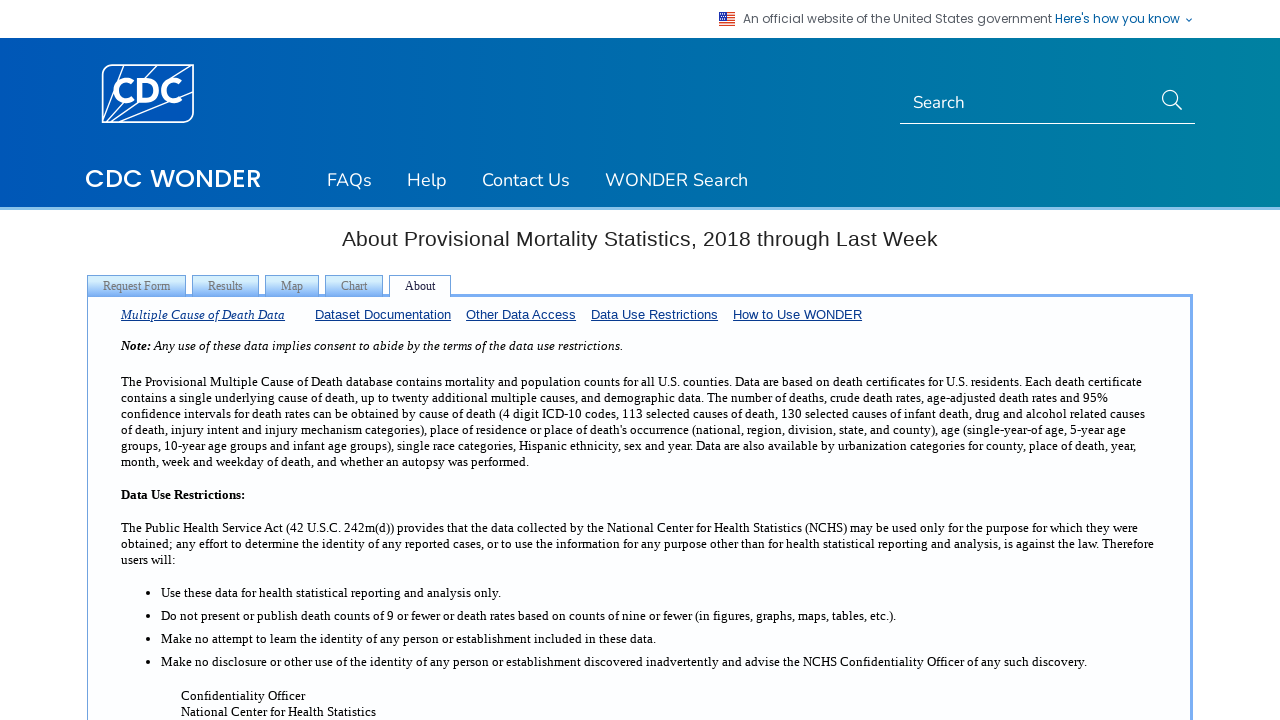

Clicked 'I Agree' button to accept terms at (639, 396) on internal:role=button[name="I Agree"i]
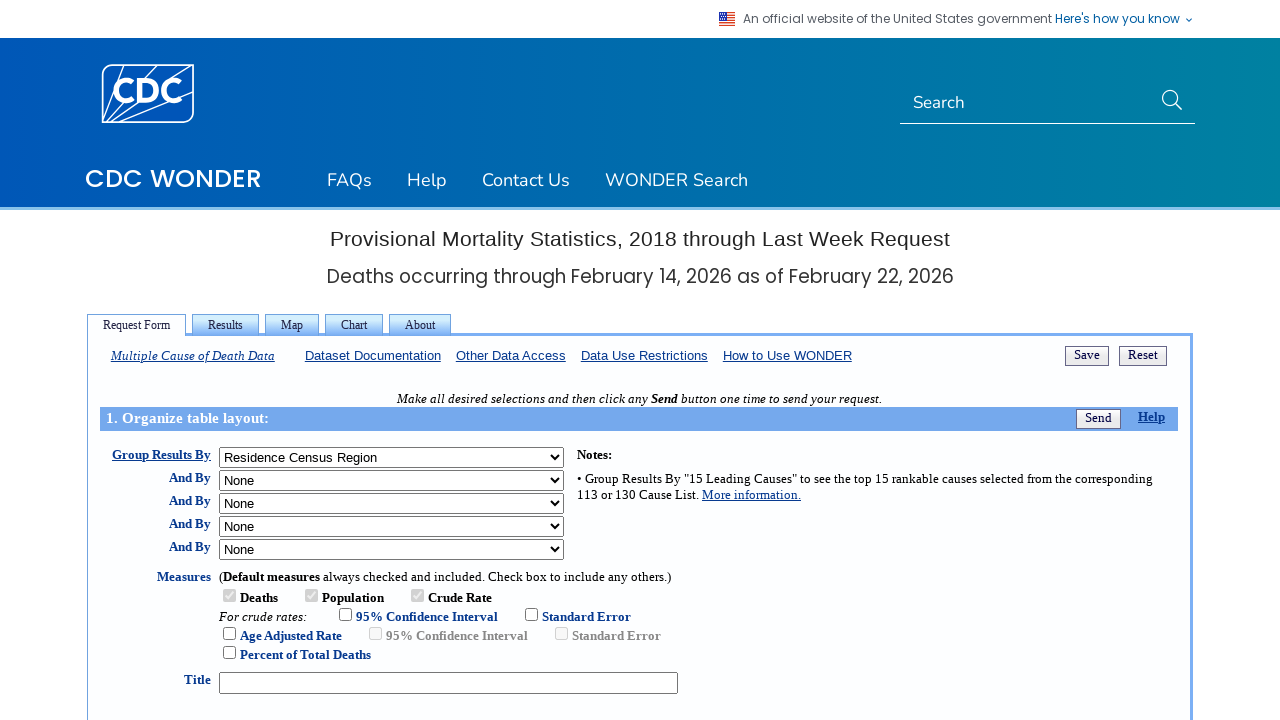

Selected 'D176.V1-level2' in Group Results By dropdown on internal:label="Group Results By"i
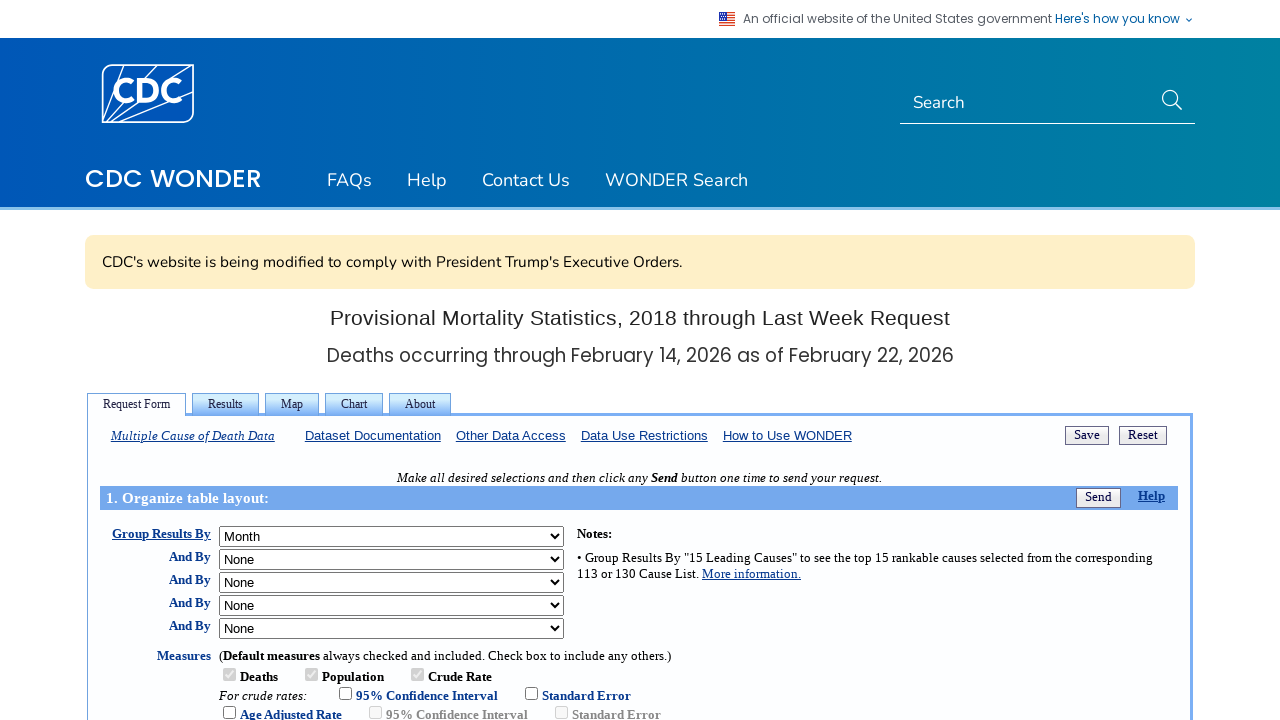

Selected 'D176.V51' in second grouping dropdown on select[name='B_2']
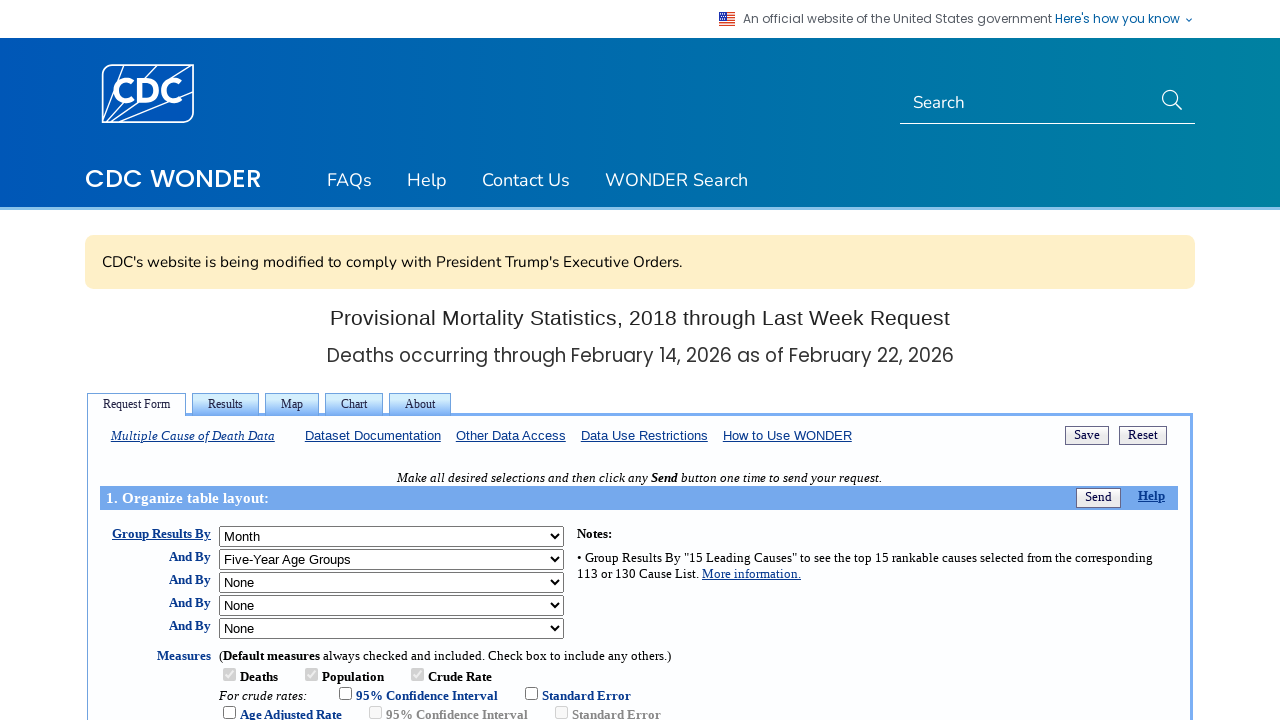

Selected ICD-10 codes C00-D48 (Neoplasms) from MCD - ICD-10 Codes dropdown on internal:role=cell[name="MCD - ICD-10 Codes    *All*  (All Causes of Death)"s] >
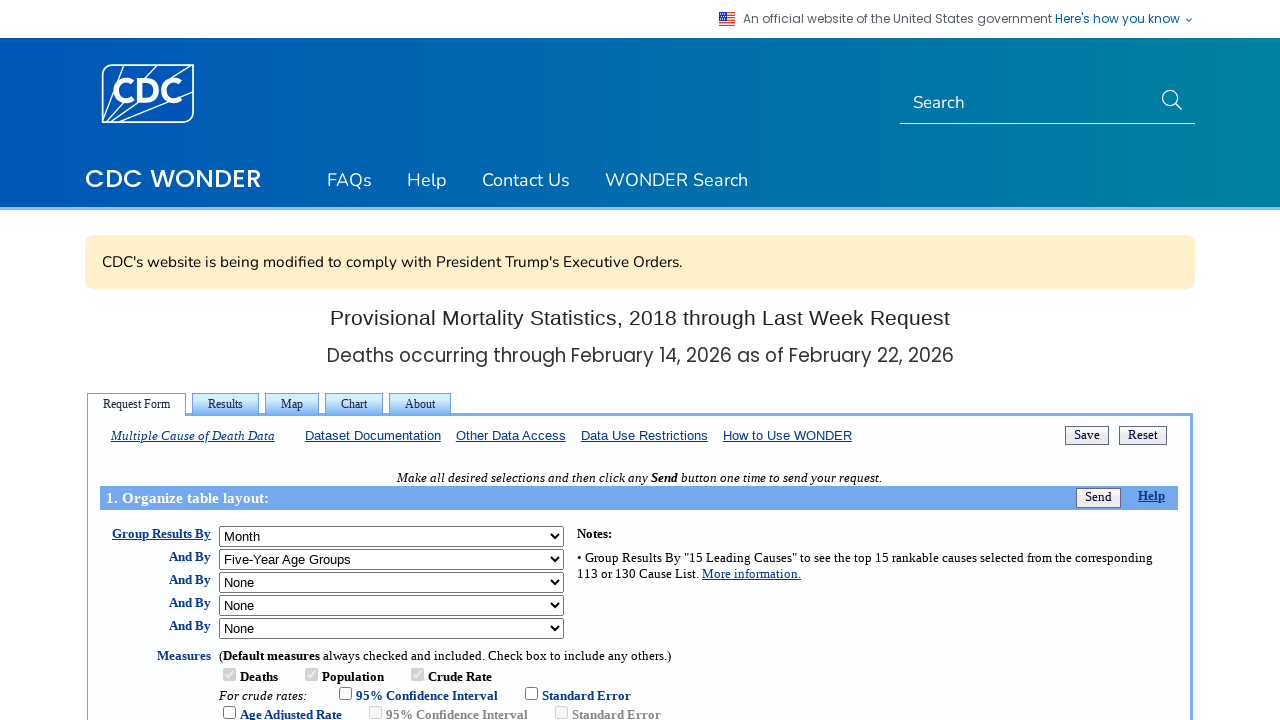

Clicked 'Move Items Over <<<' button to move selected items to selection at (376, 361) on internal:role=button[name="Move Items Over <<<"i] >> nth=0
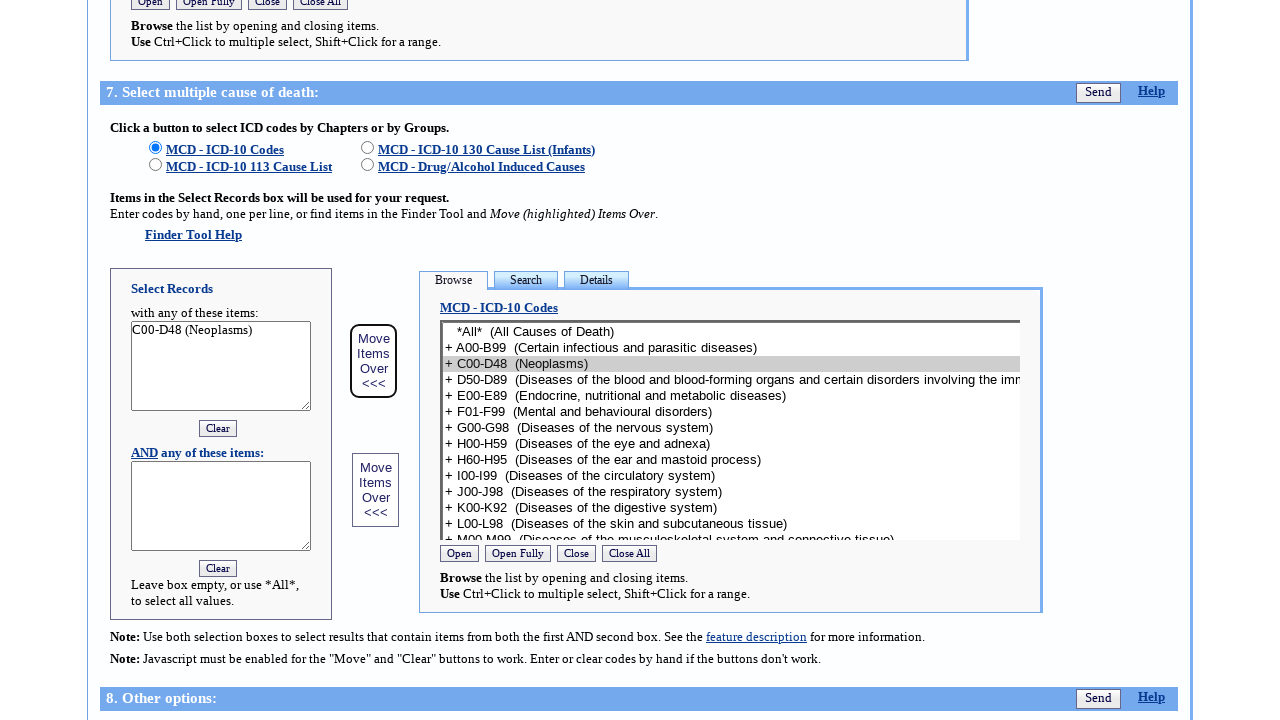

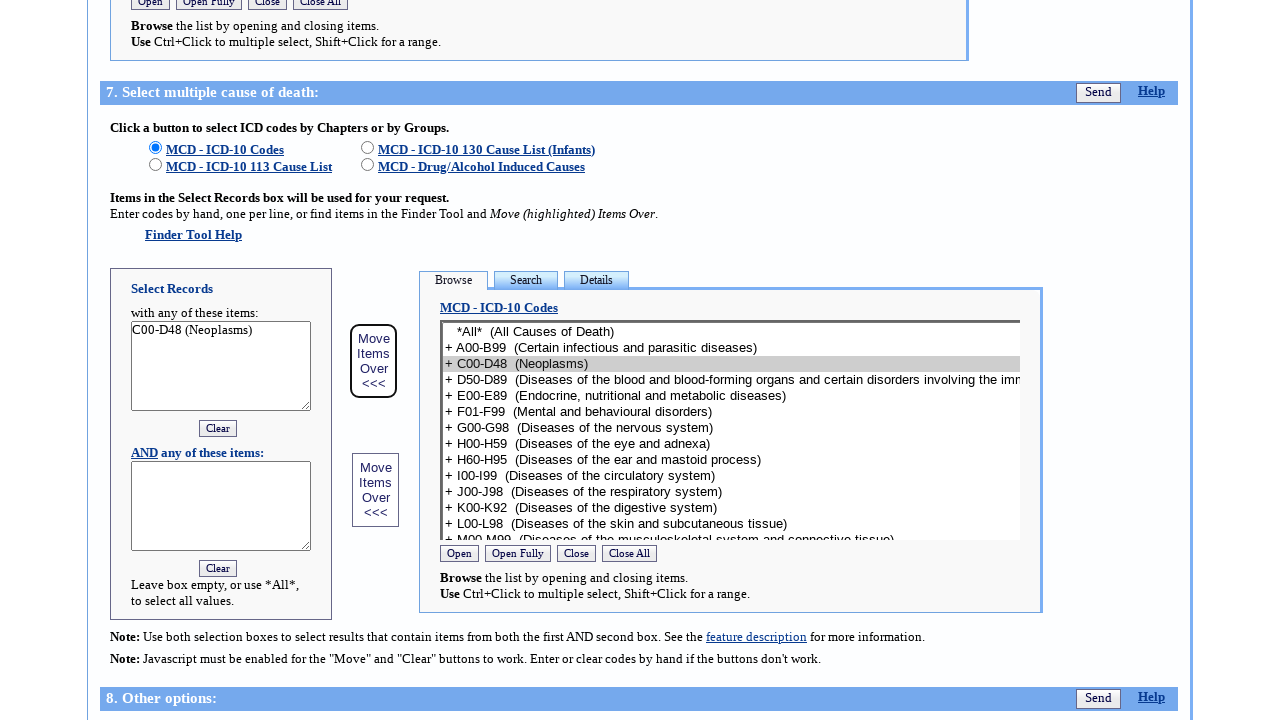